Tests EMI calculator by adjusting loan amount slider using drag and drop interaction

Starting URL: https://emicalculator.net/

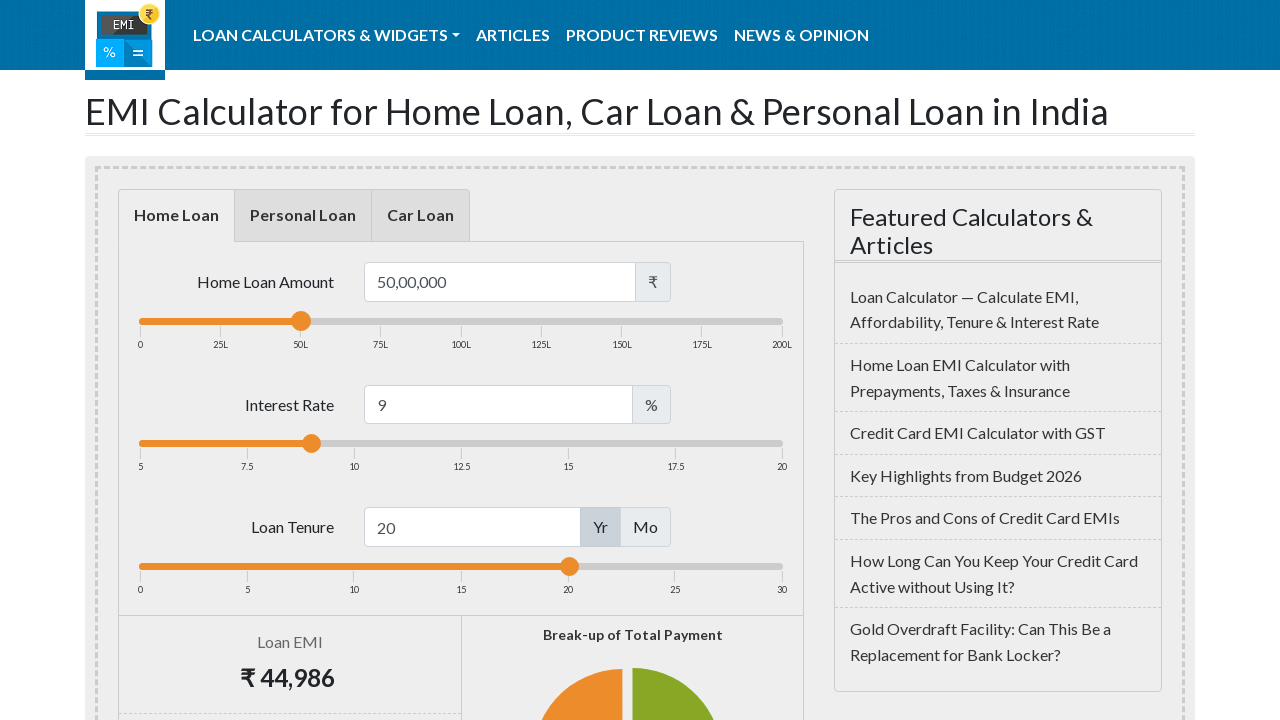

Located the loan amount slider element
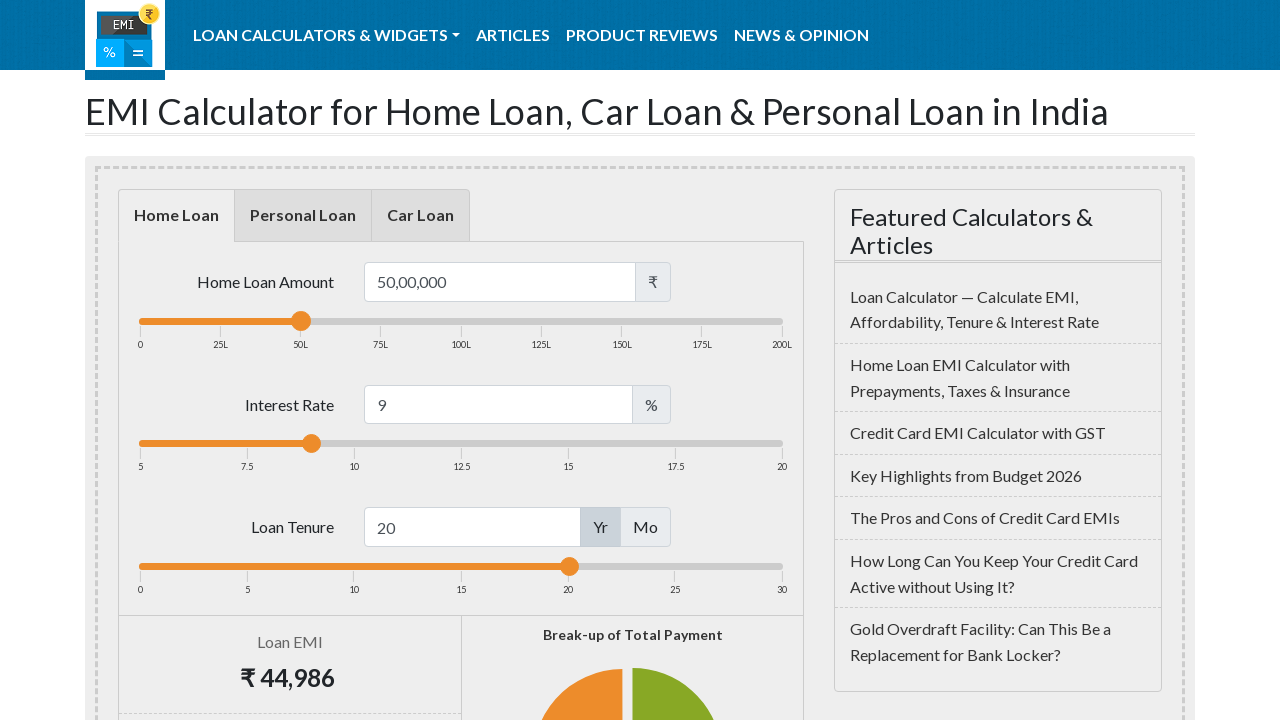

Retrieved bounding box of the loan amount slider
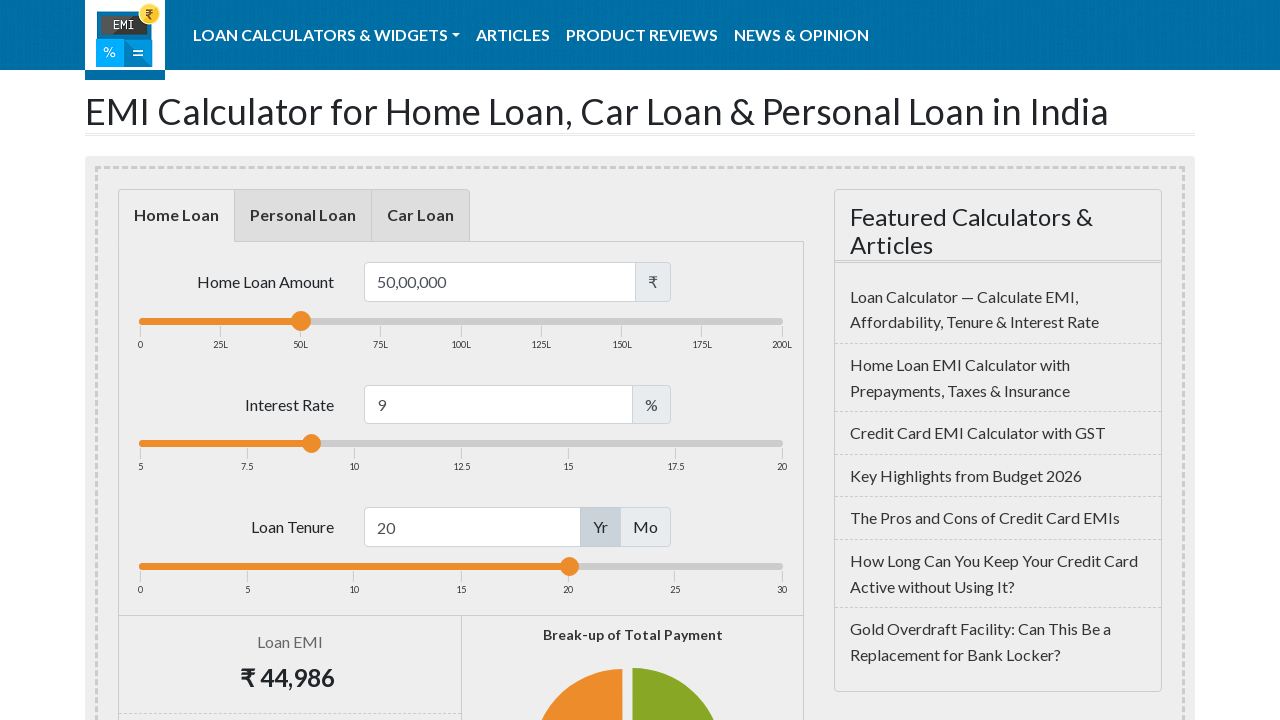

Moved mouse to the center of the loan amount slider at (301, 321)
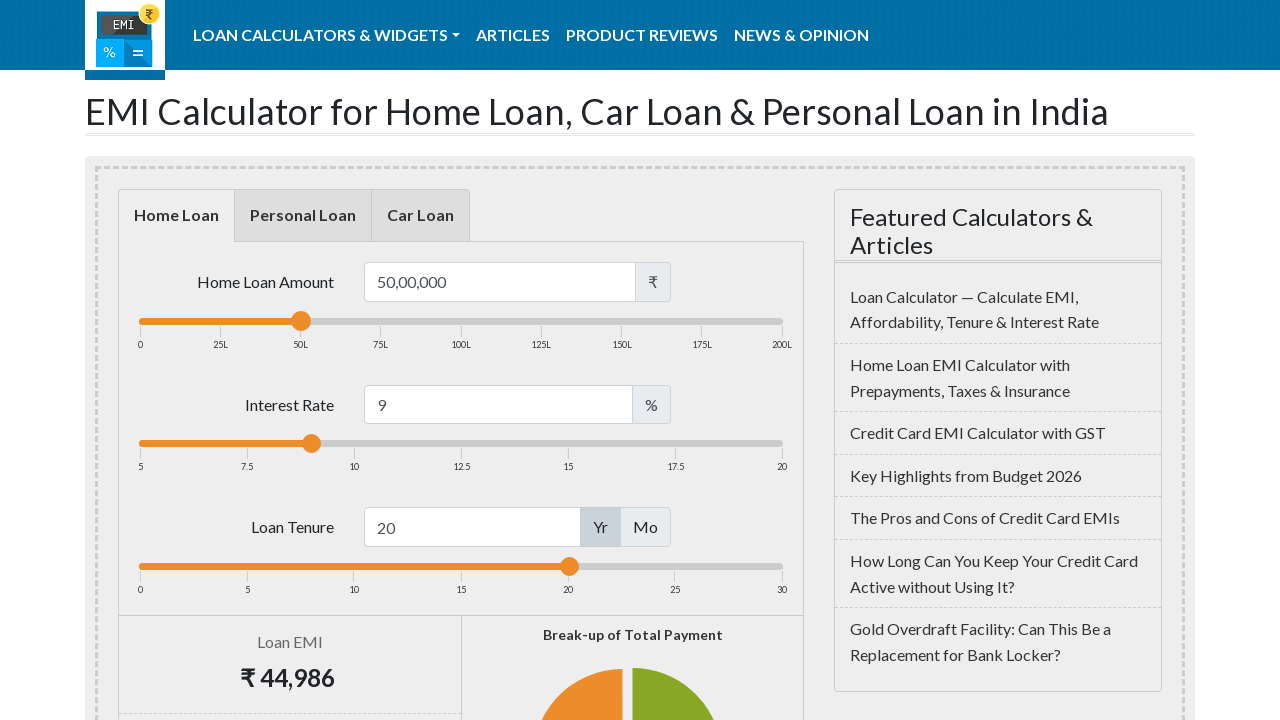

Pressed mouse button down on the slider at (301, 321)
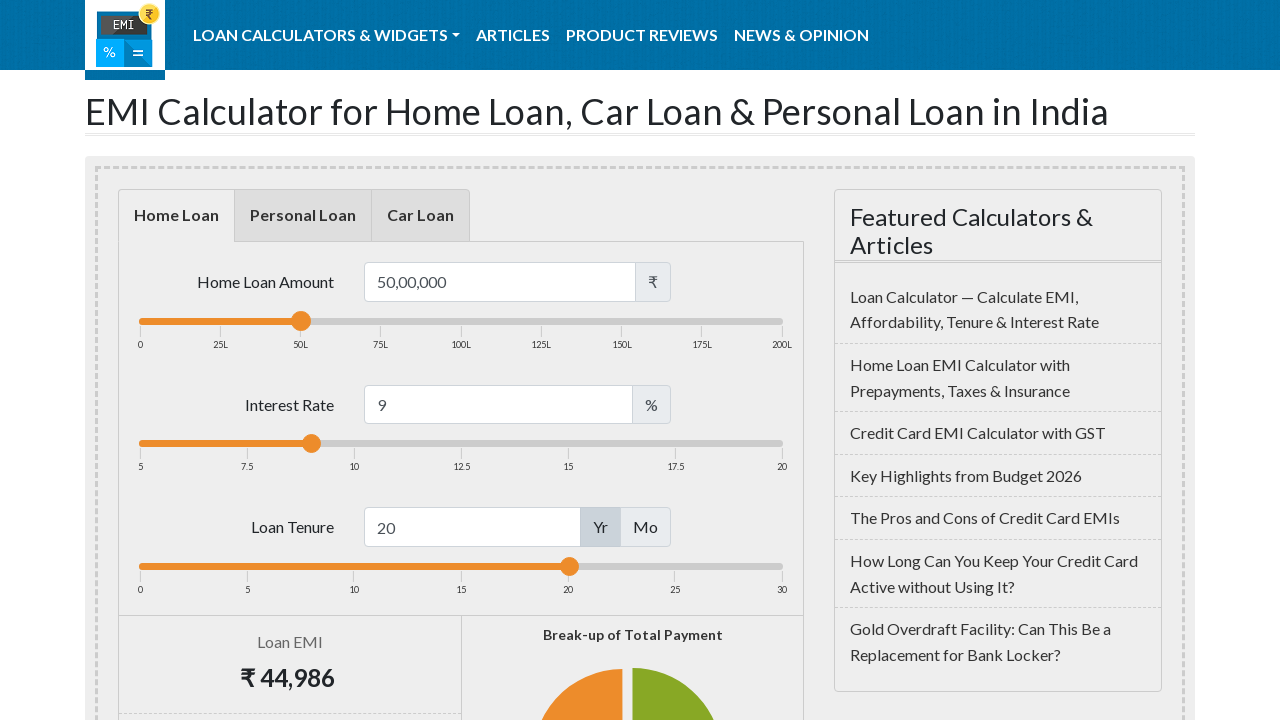

Dragged the loan amount slider 72 pixels to the right at (373, 321)
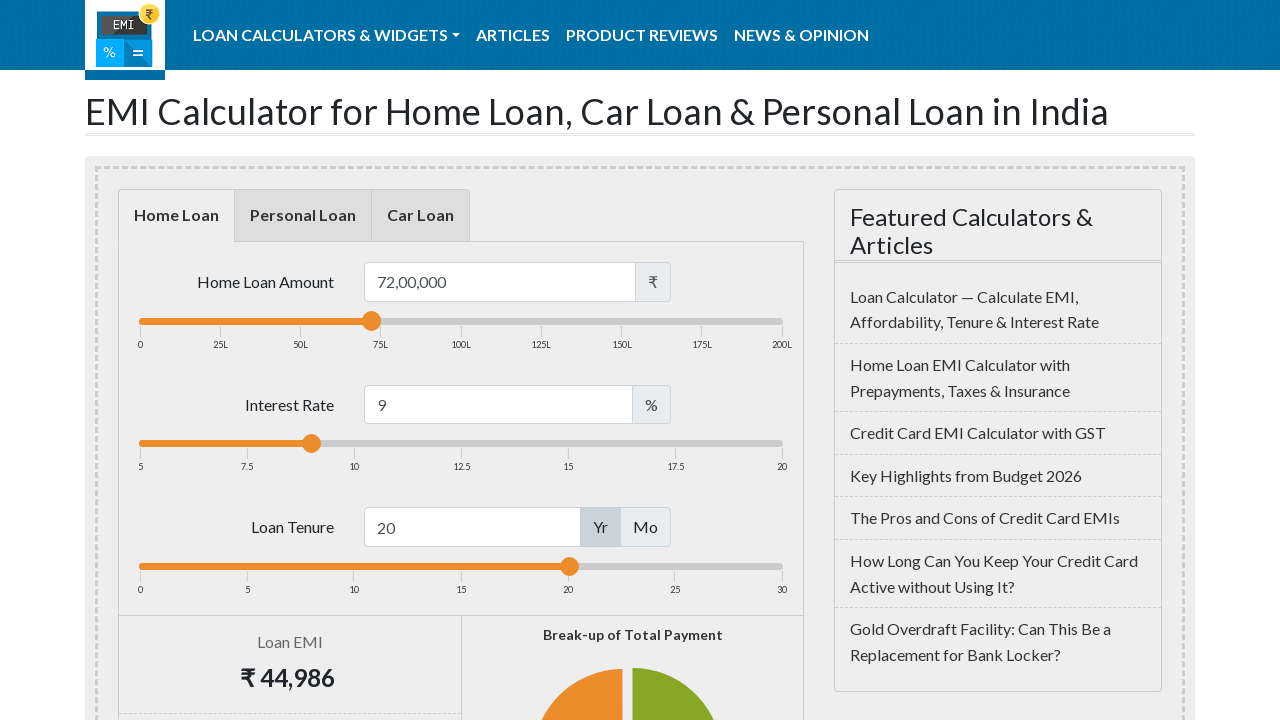

Released mouse button, completing the slider drag interaction at (373, 321)
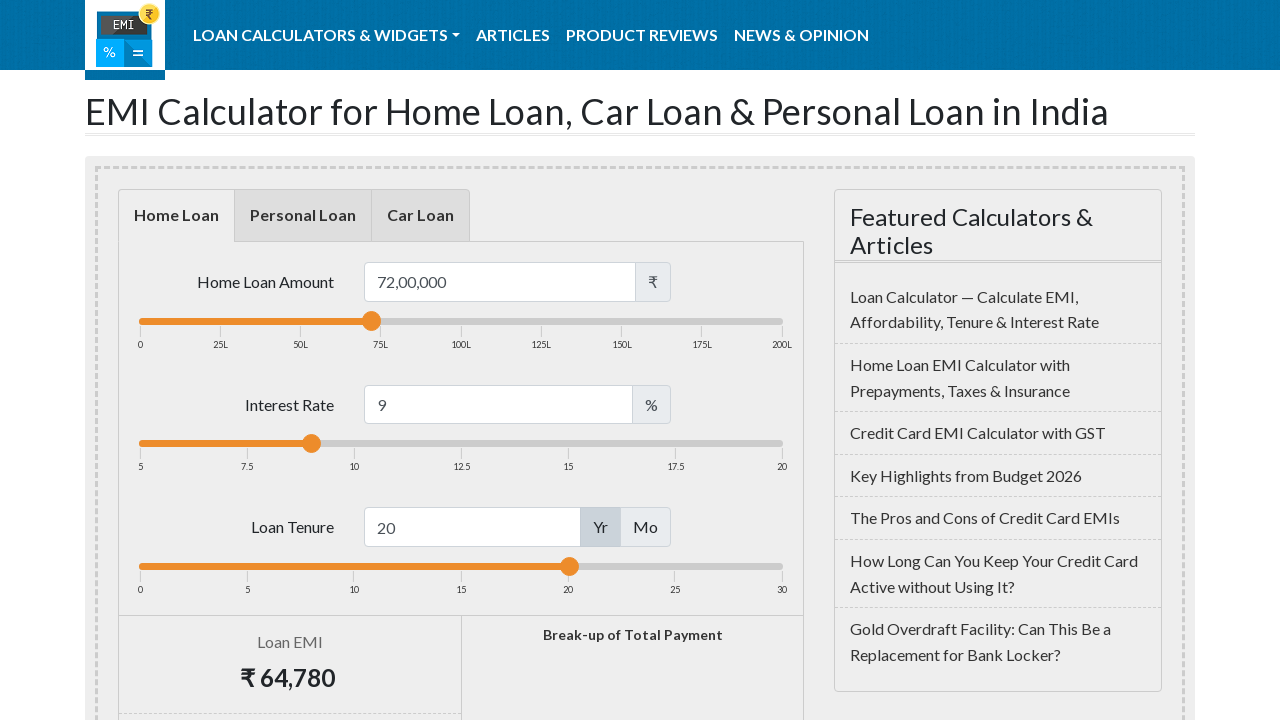

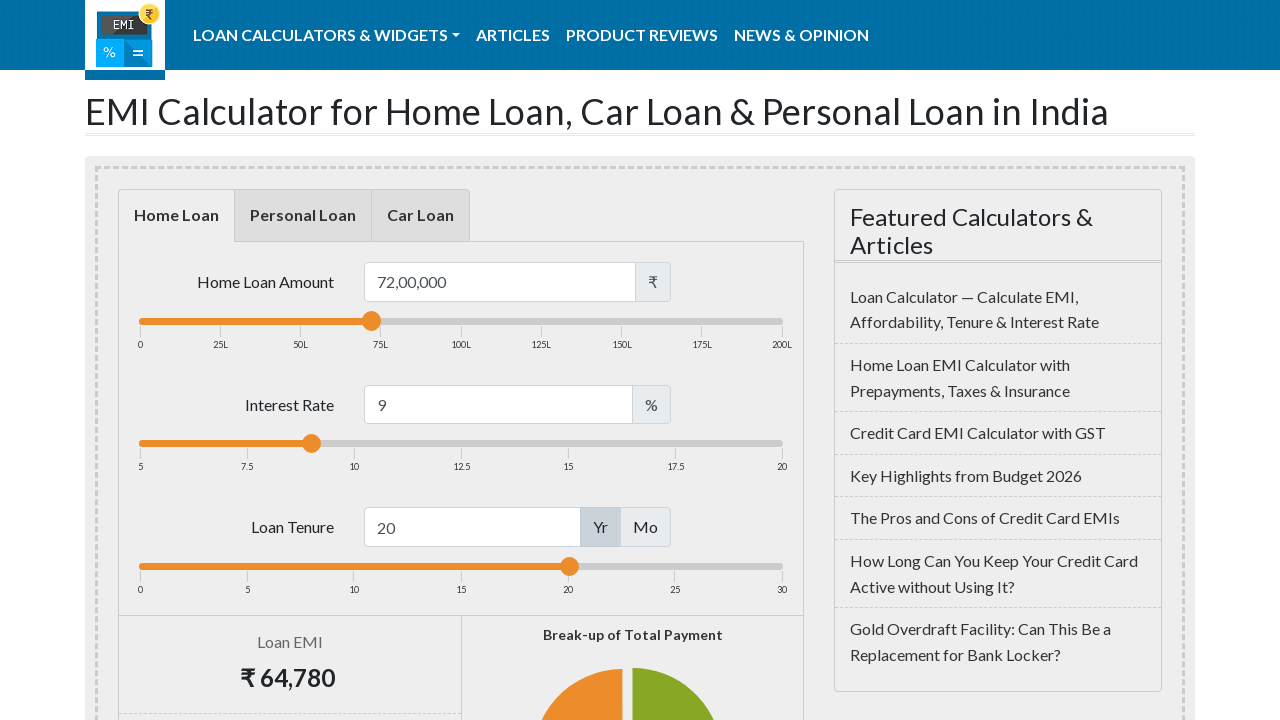